Tests search functionality with back navigation, performing two consecutive searches

Starting URL: https://techproeducation.com

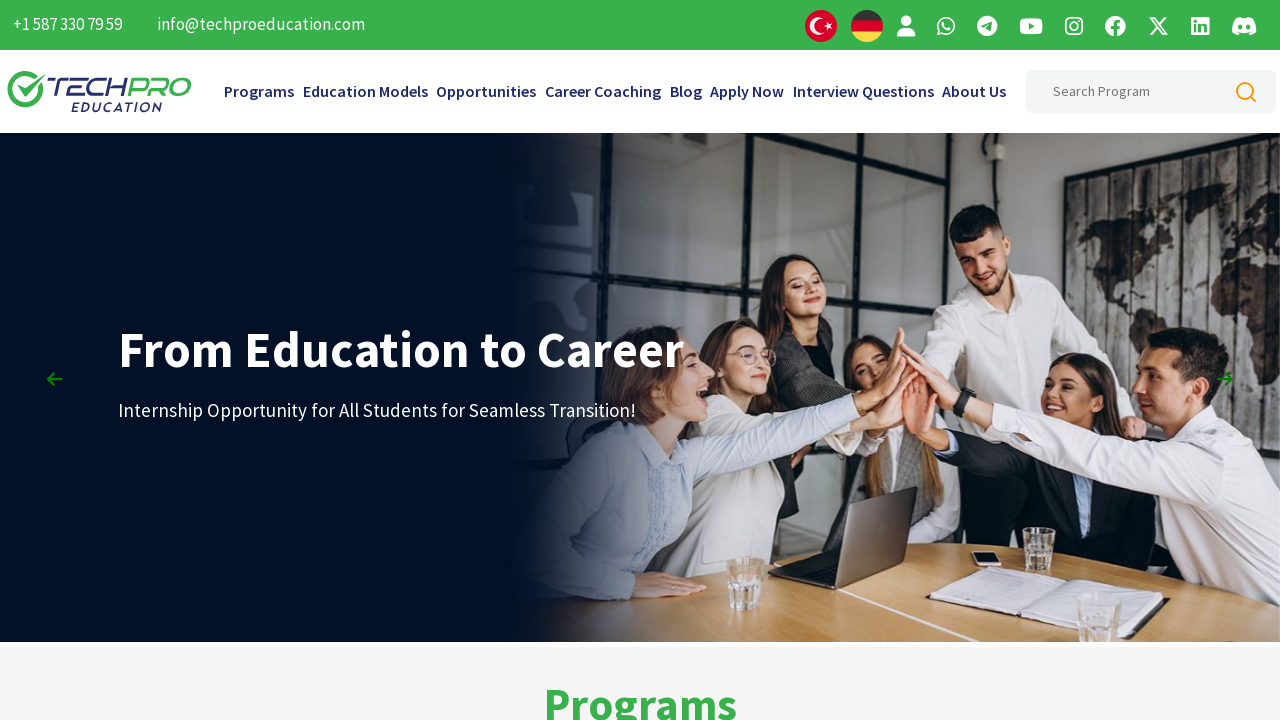

Waited 2 seconds for page to load
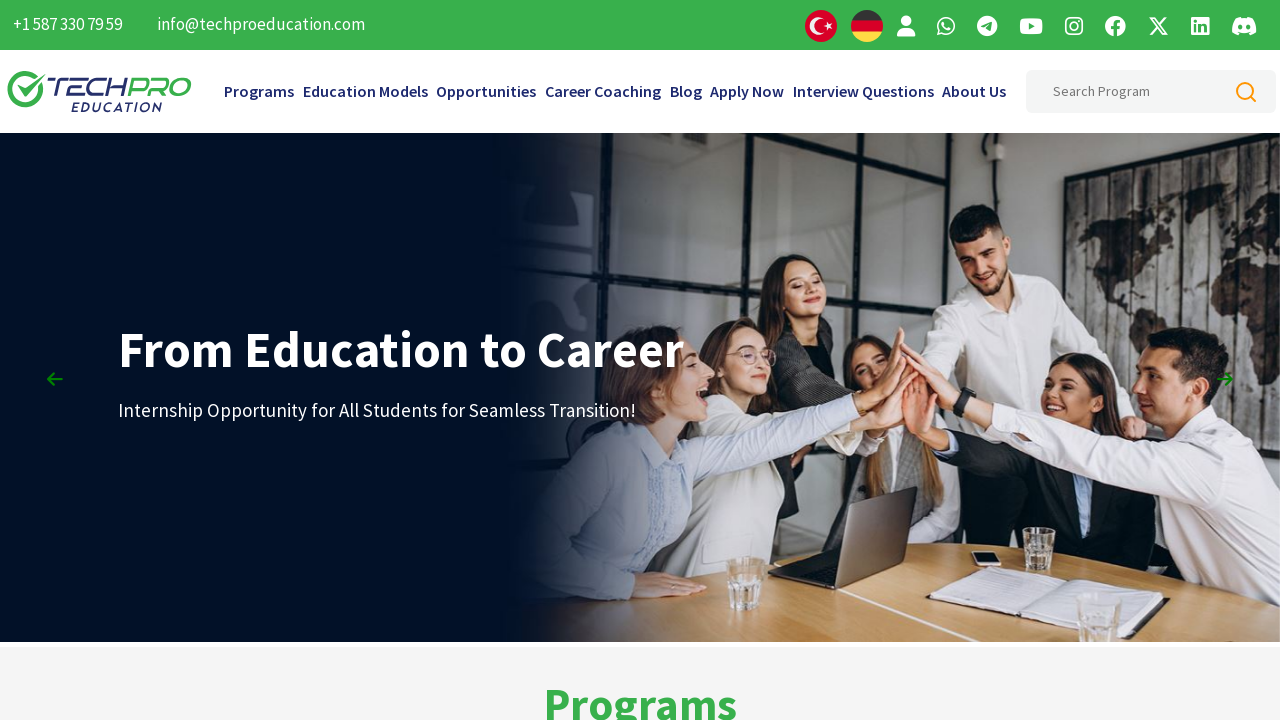

Filled search field with 'developer' on #searchHeaderInput
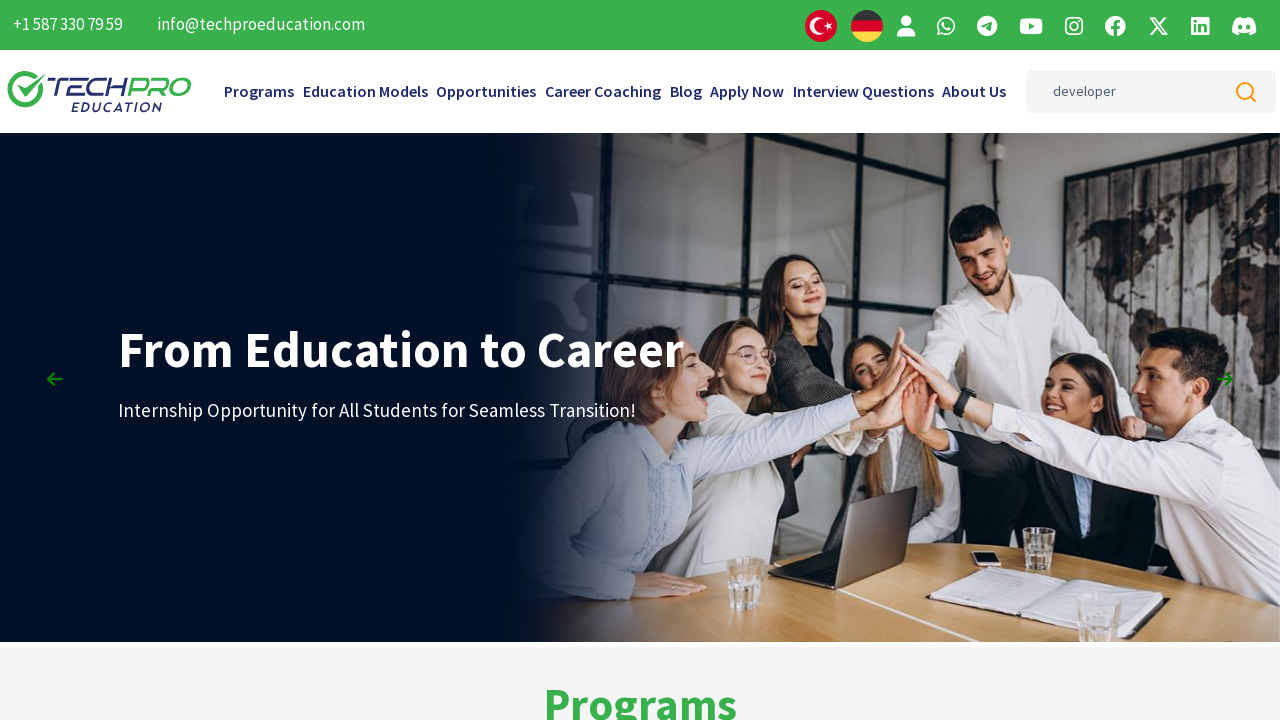

Pressed Enter to search for 'developer' on #searchHeaderInput
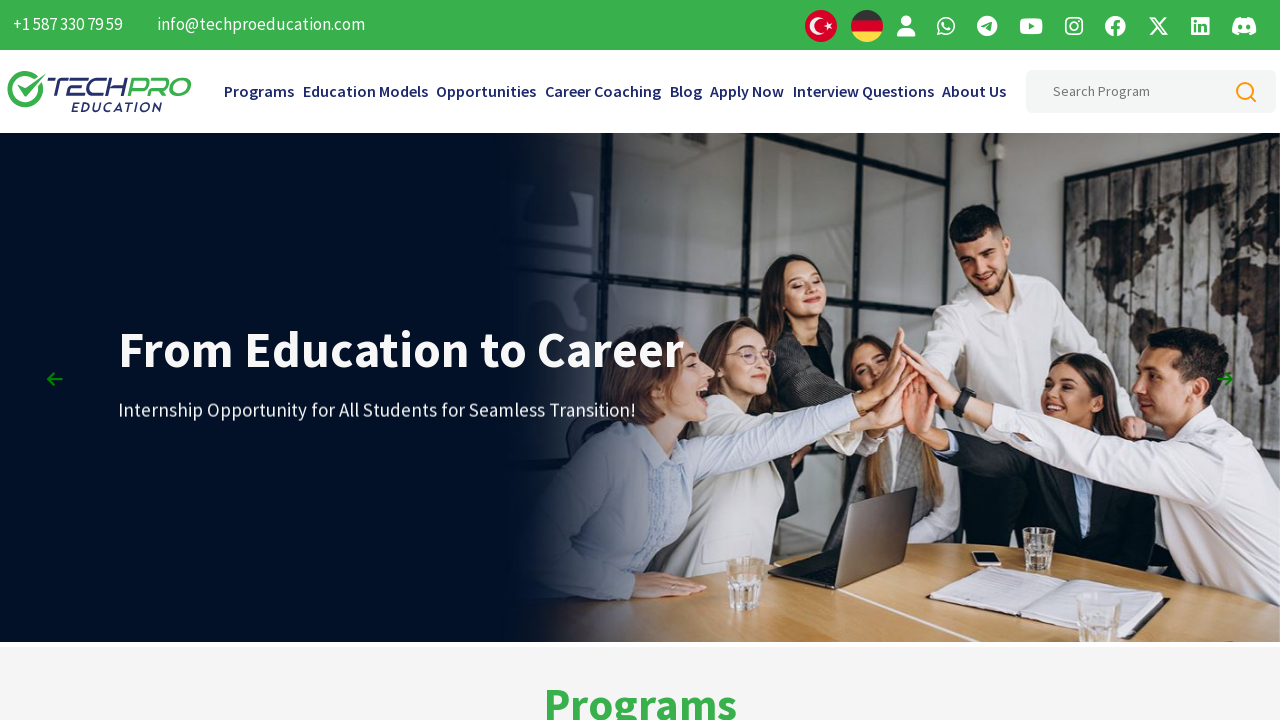

Navigated back to previous page
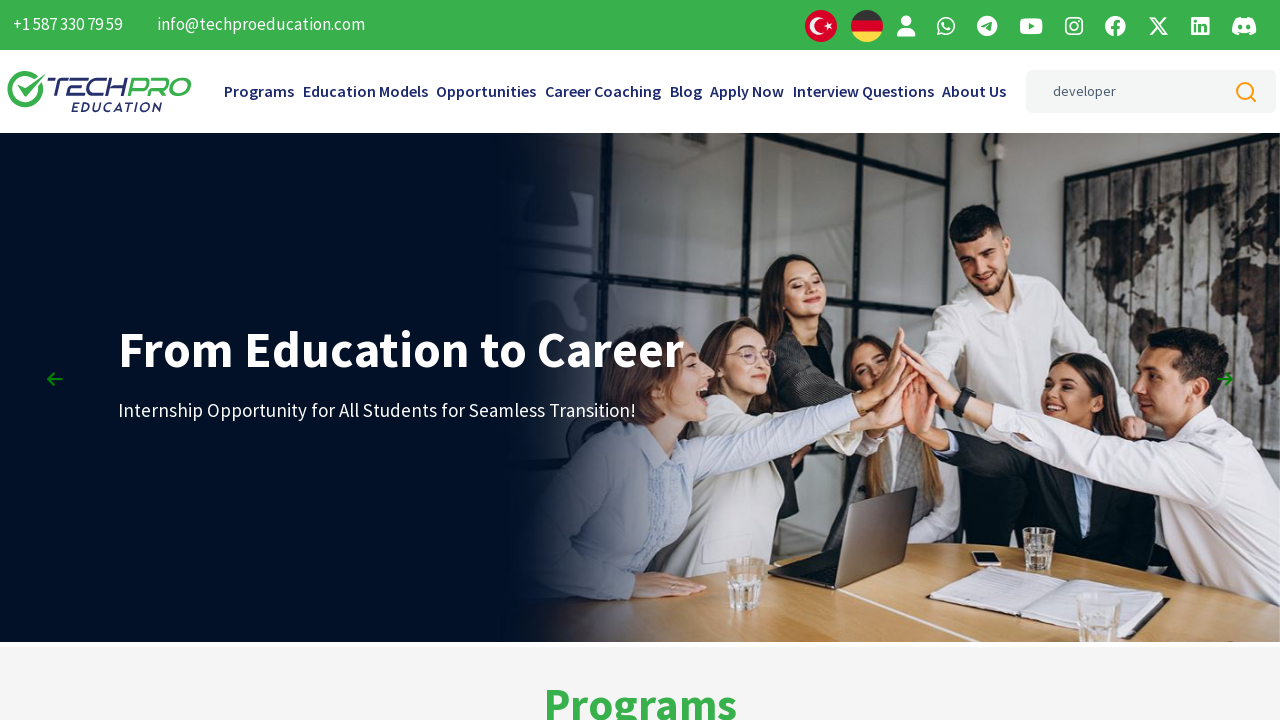

Filled search field with 'qa' on #searchHeaderInput
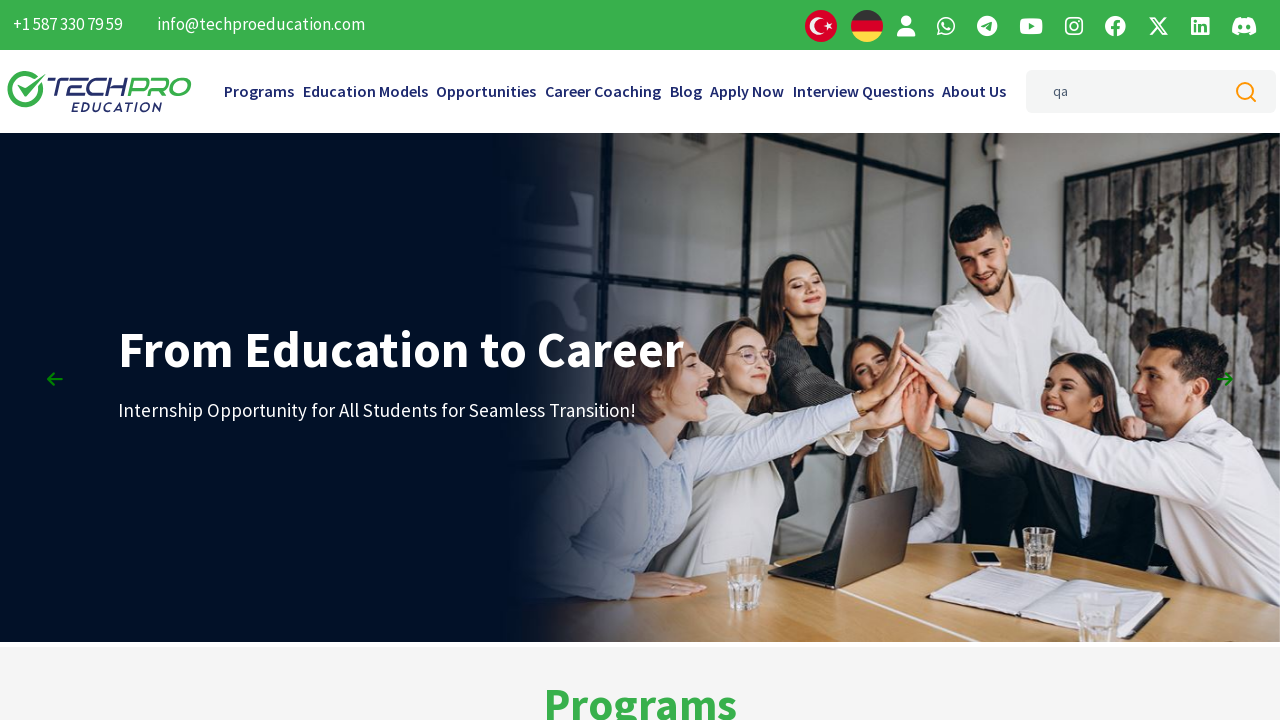

Pressed Enter to search for 'qa' on #searchHeaderInput
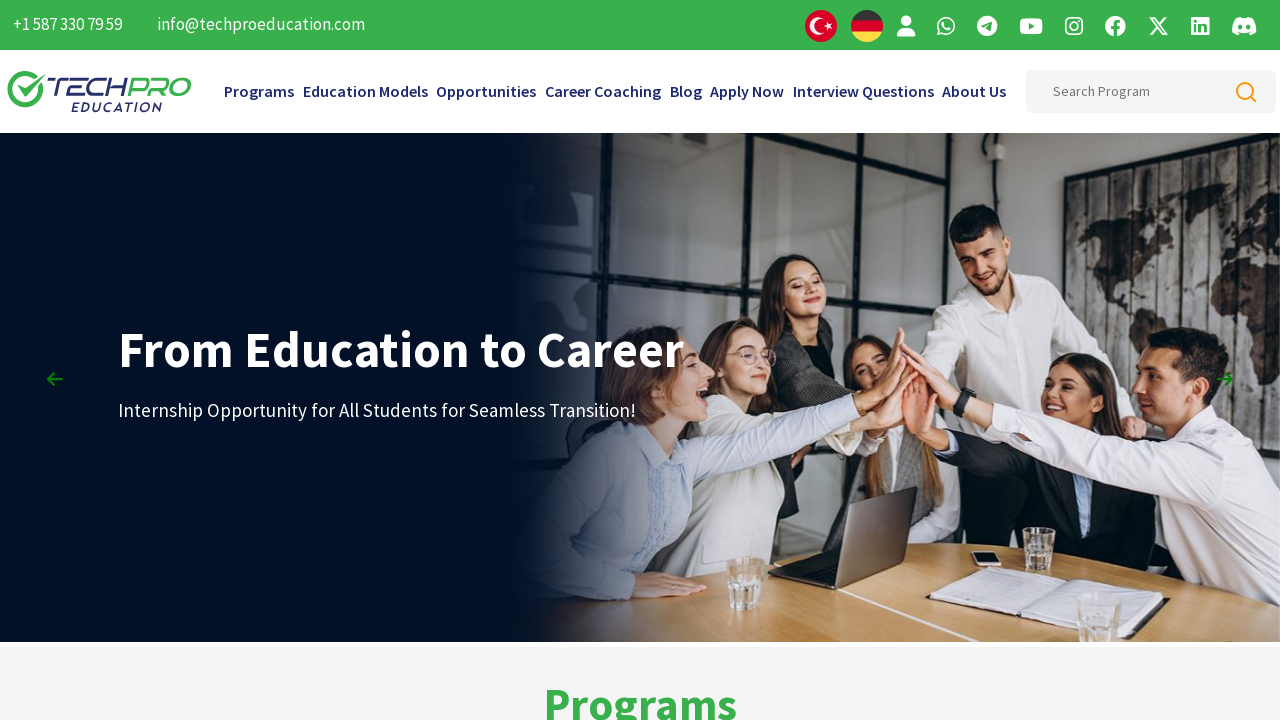

Verified page title contains 'TechPro'
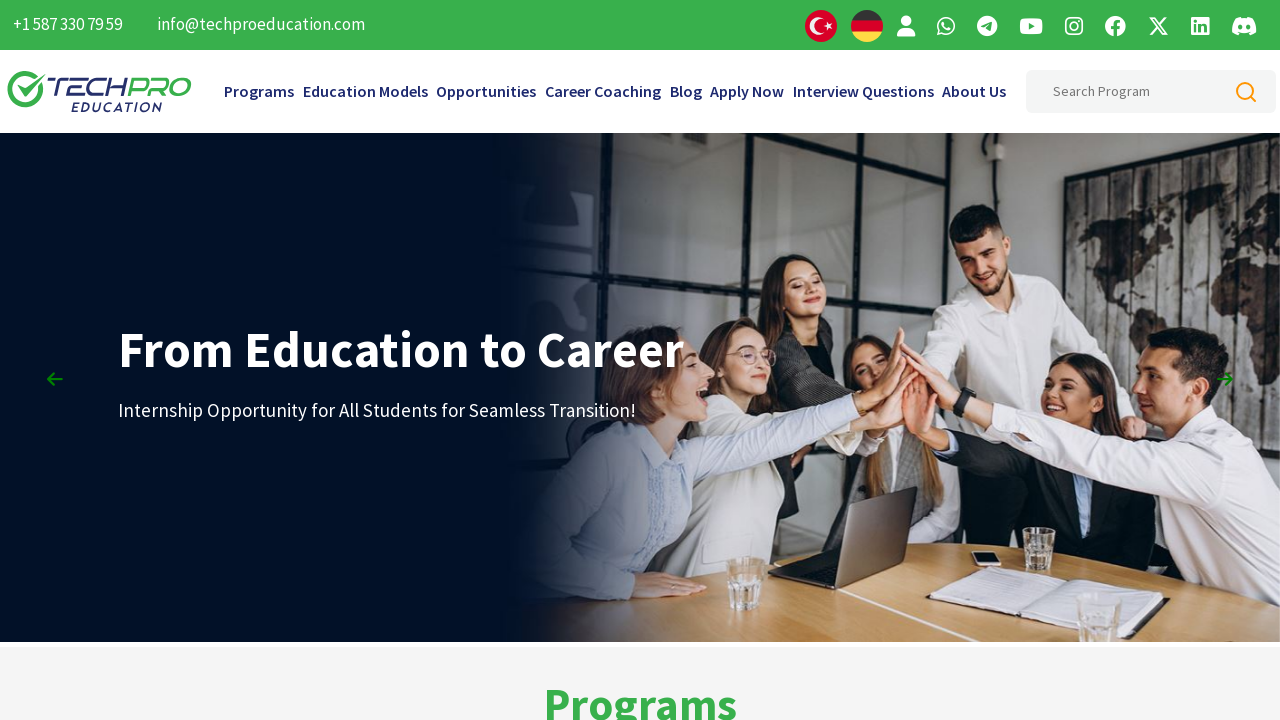

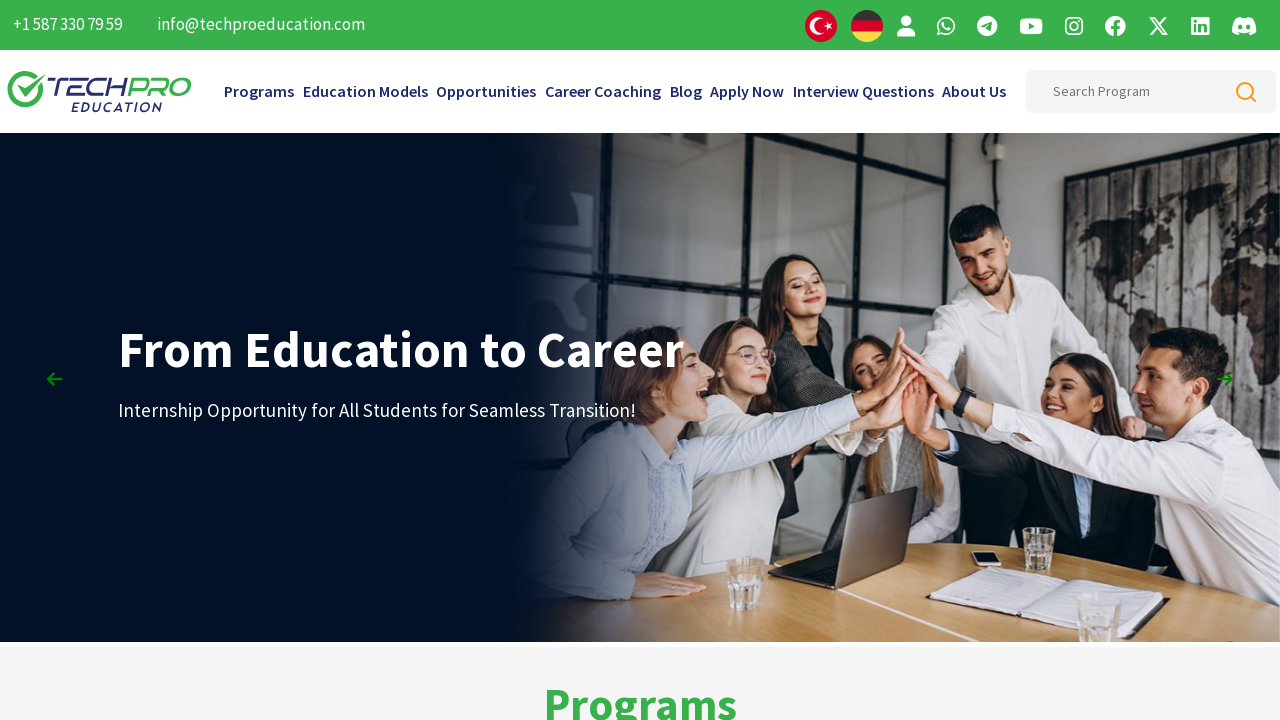